Tests Qwant search engine by entering a search phrase on the main page and clicking the search button to perform a search.

Starting URL: https://www.qwant.com/

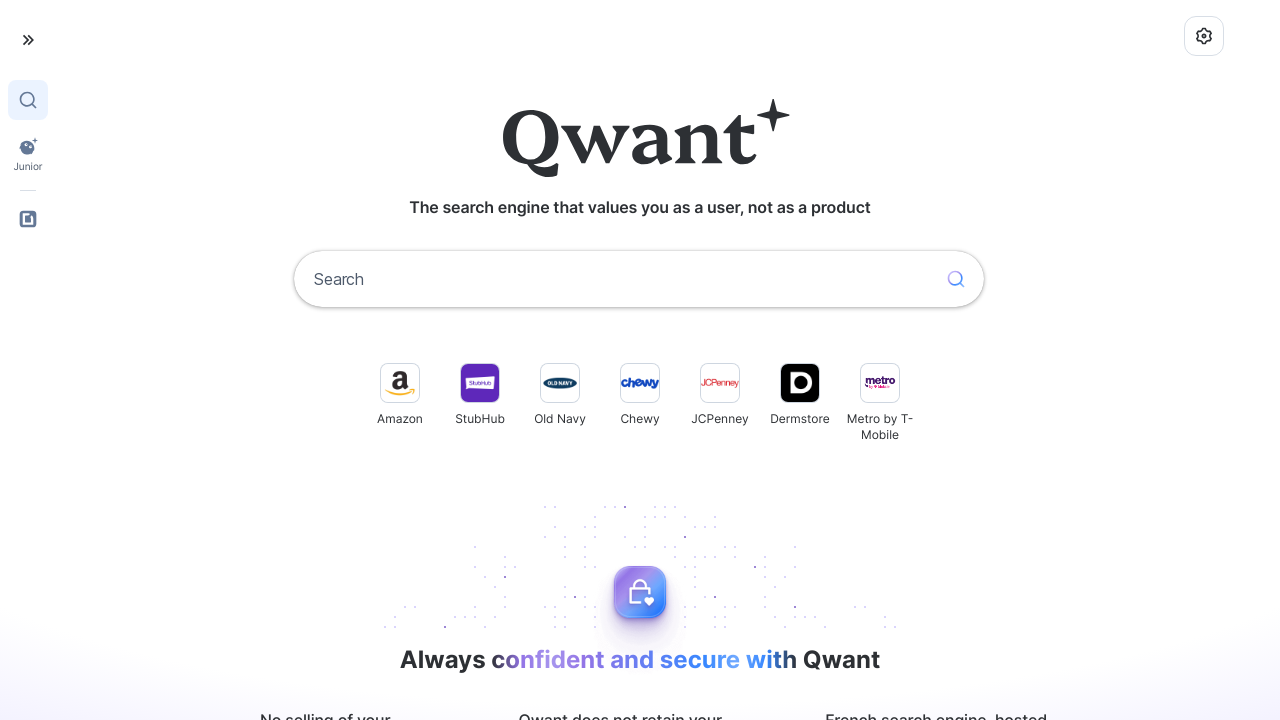

Filled search field with 'May day weather' on input[name='q']
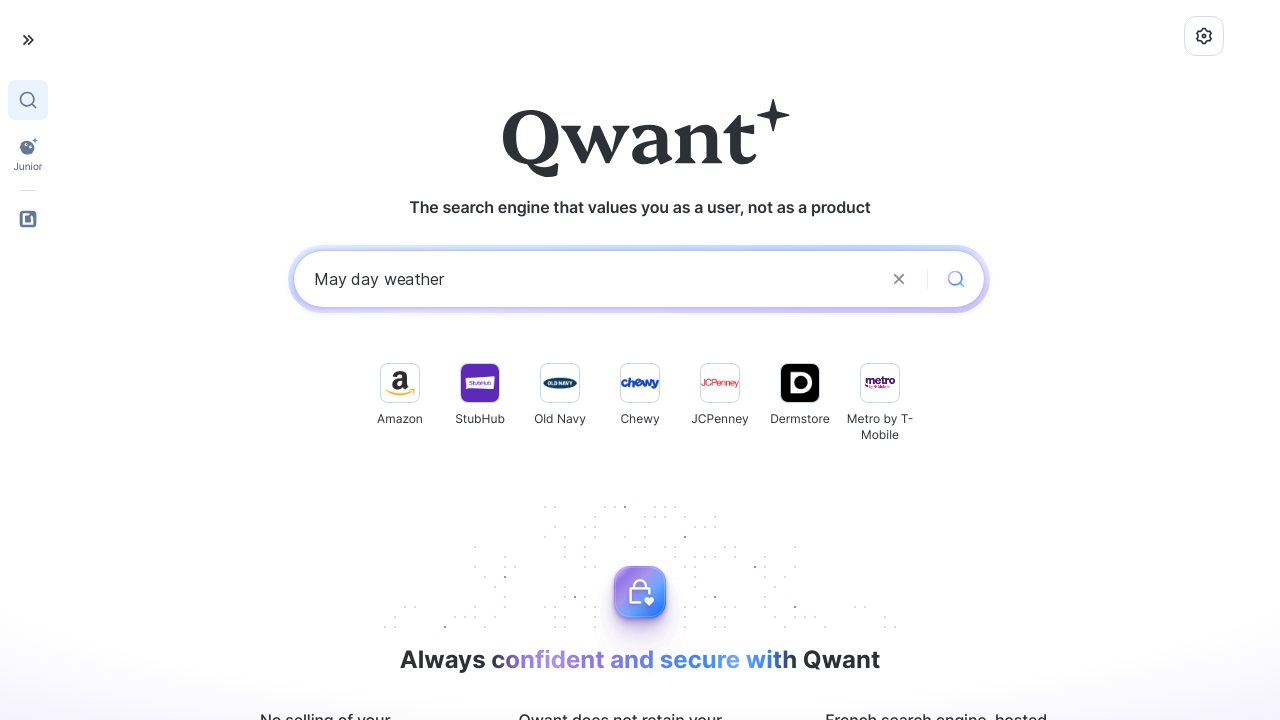

Clicked search button to perform search at (956, 279) on button[type='submit']
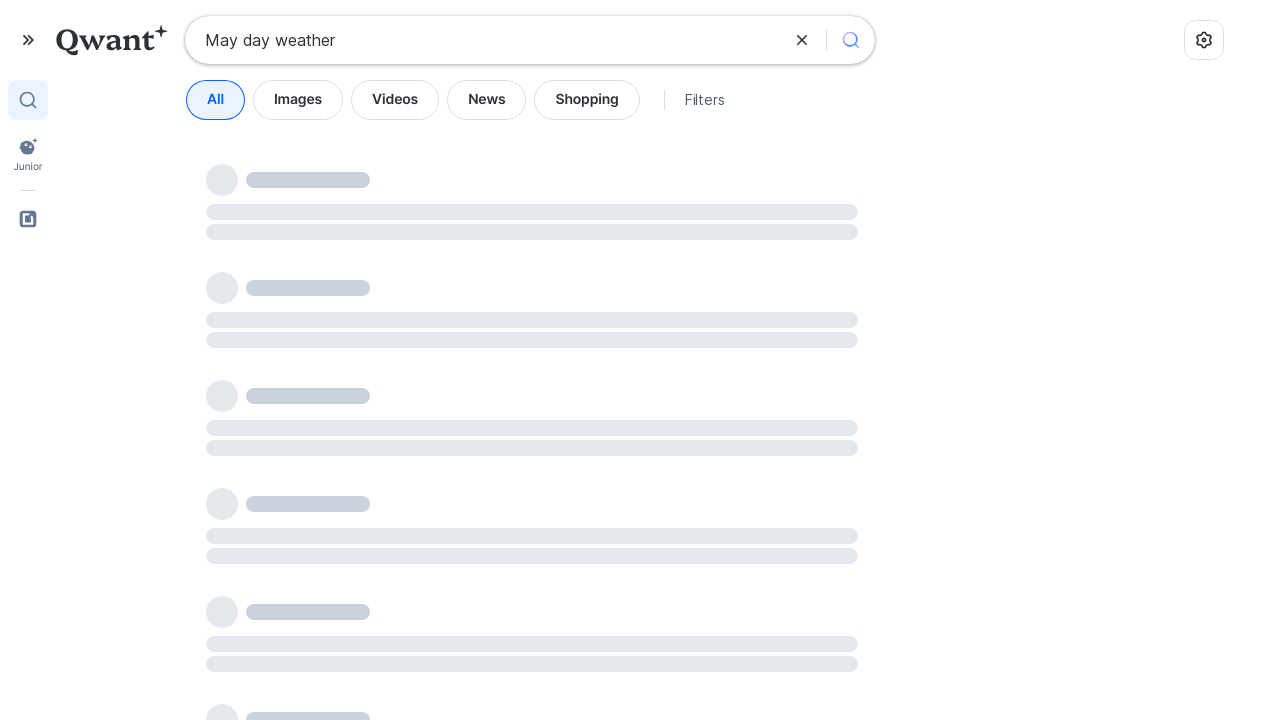

Search results page loaded and network idle
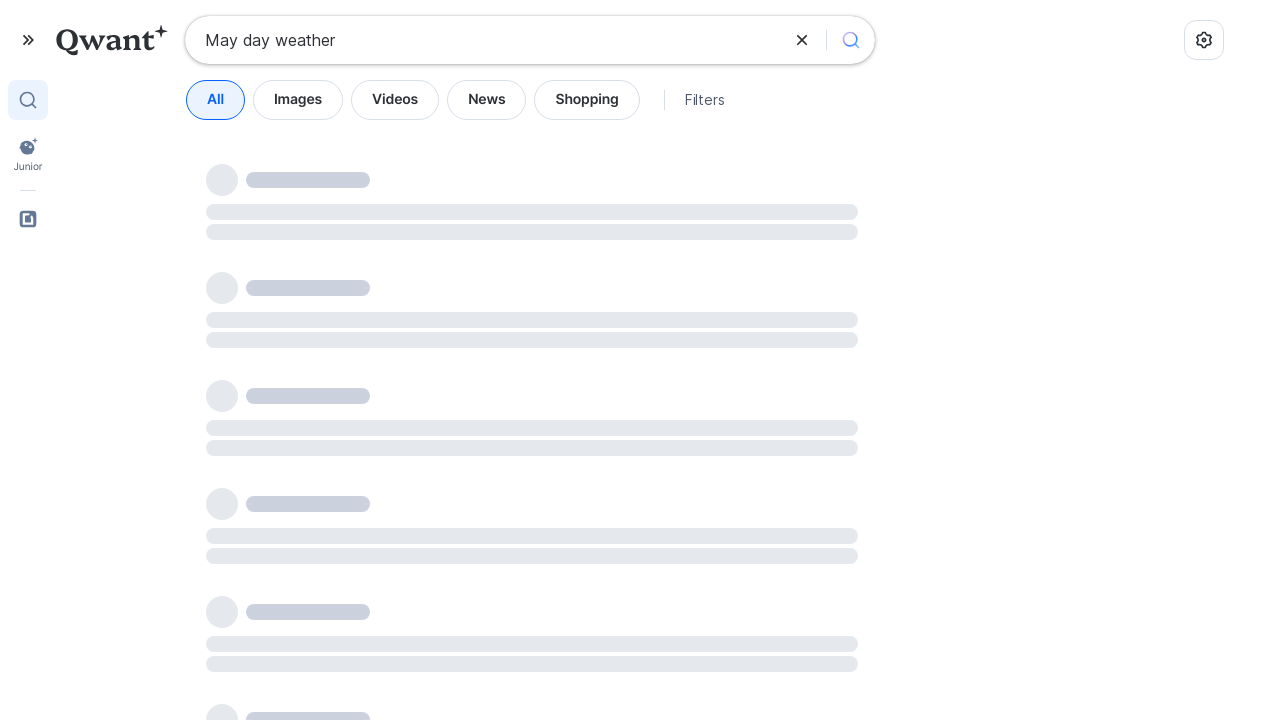

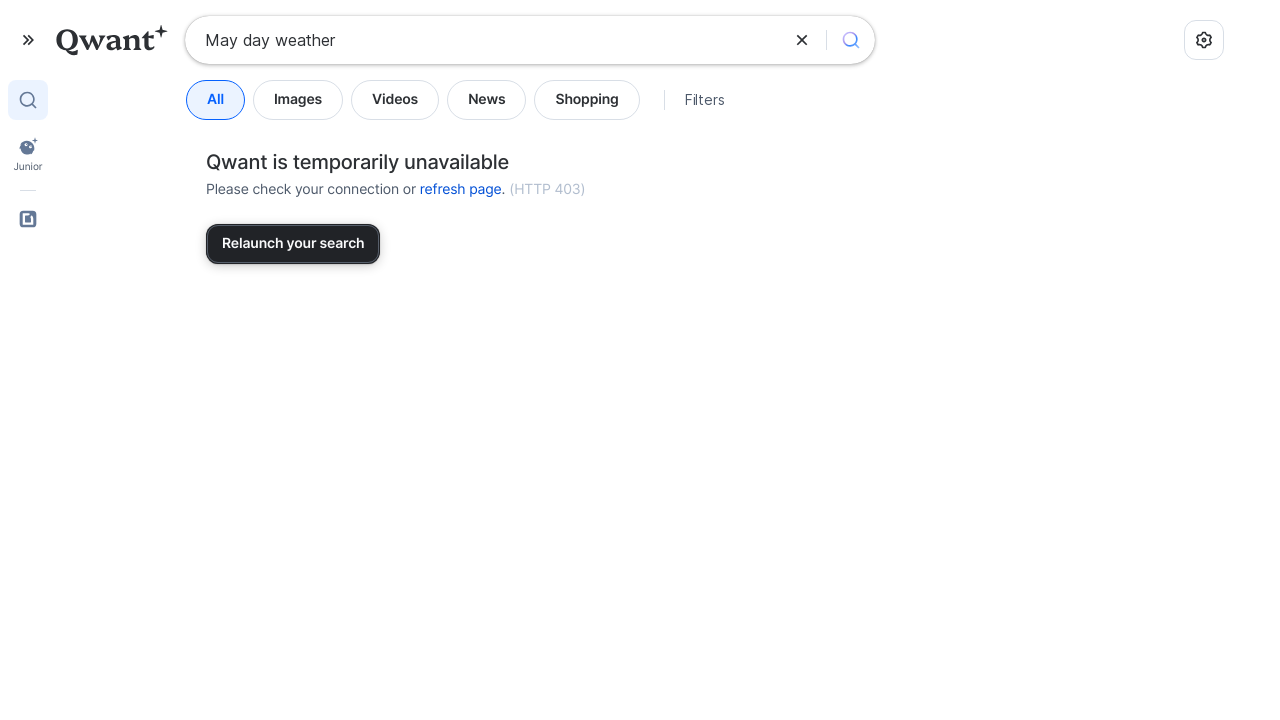